Tests the registration page by filling in a username in the registration form

Starting URL: https://thetestingworld.com/testings/

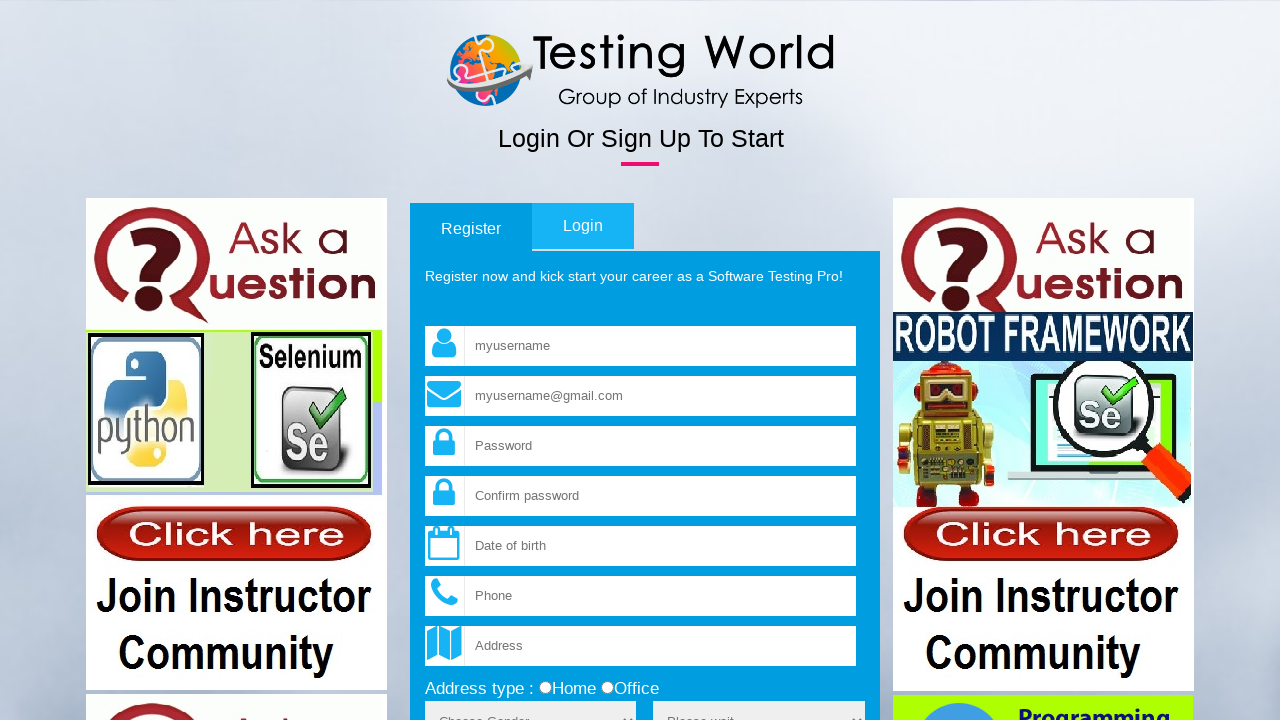

Filled username field with 'TestUser847' in registration form on input[name='fld_username']
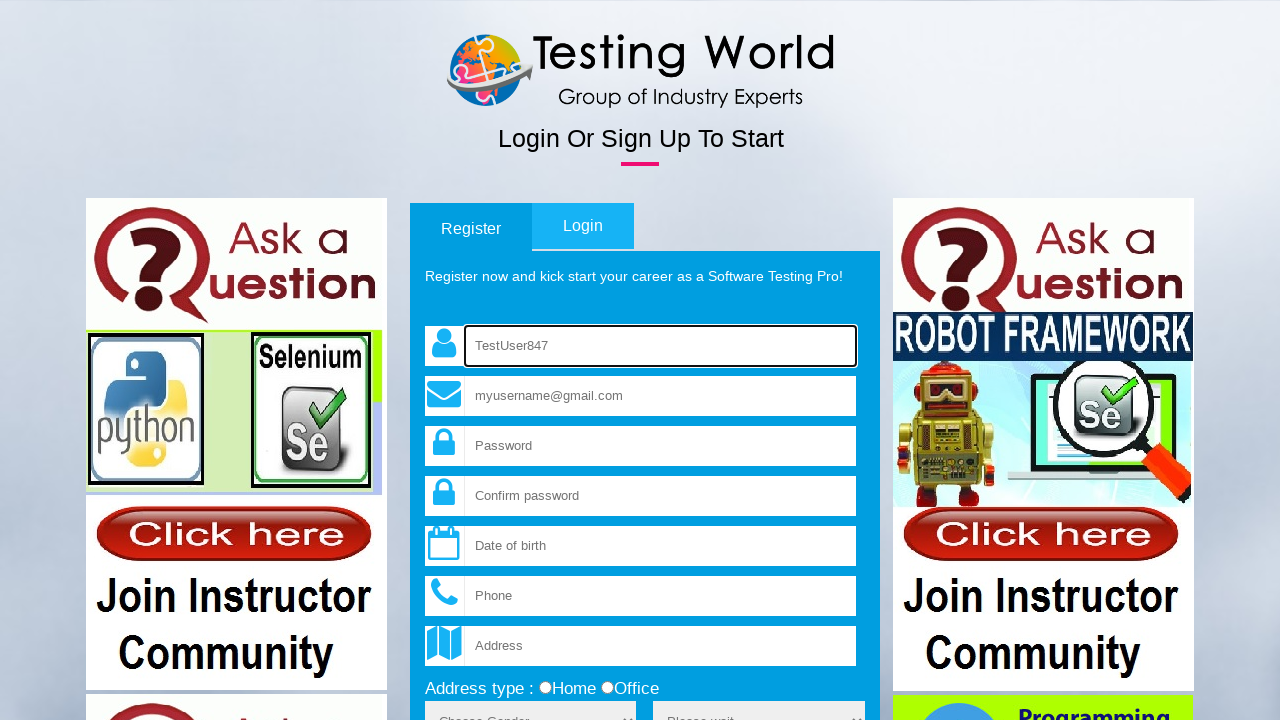

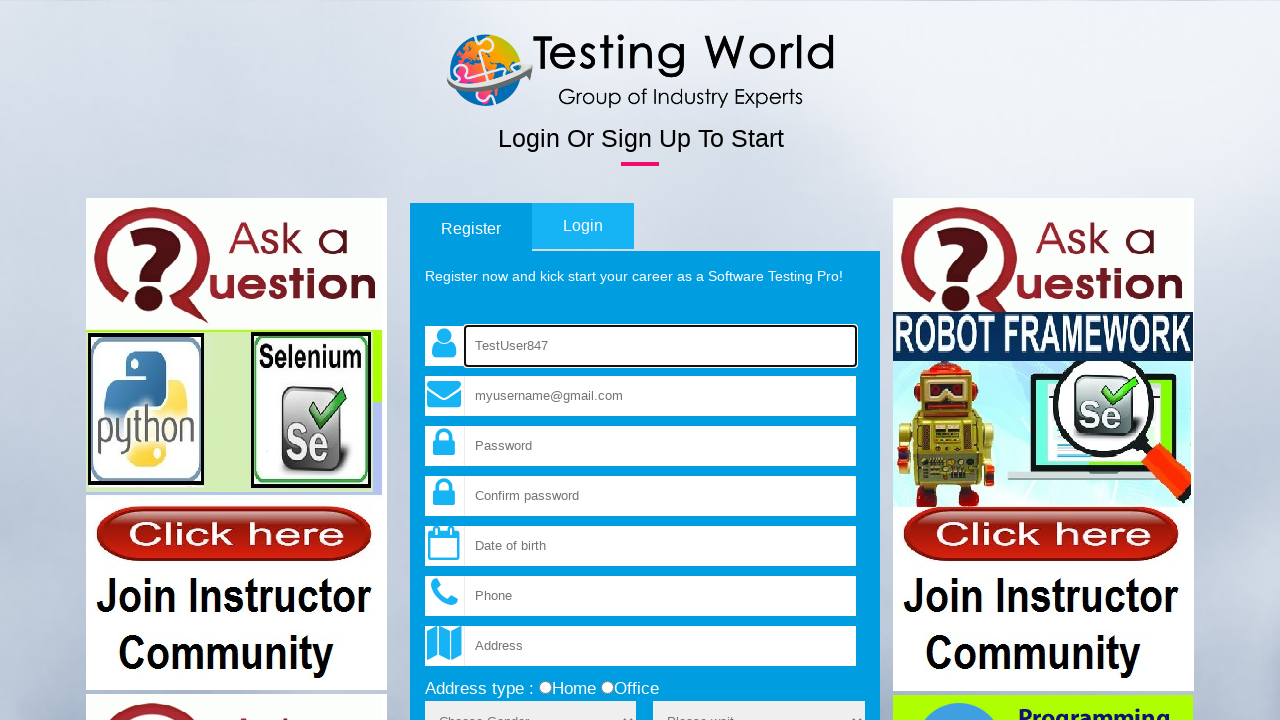